Tests working with multiple browser windows by clicking a link that opens a new window, then switching between windows and verifying the correct window is in focus based on page title

Starting URL: http://the-internet.herokuapp.com/windows

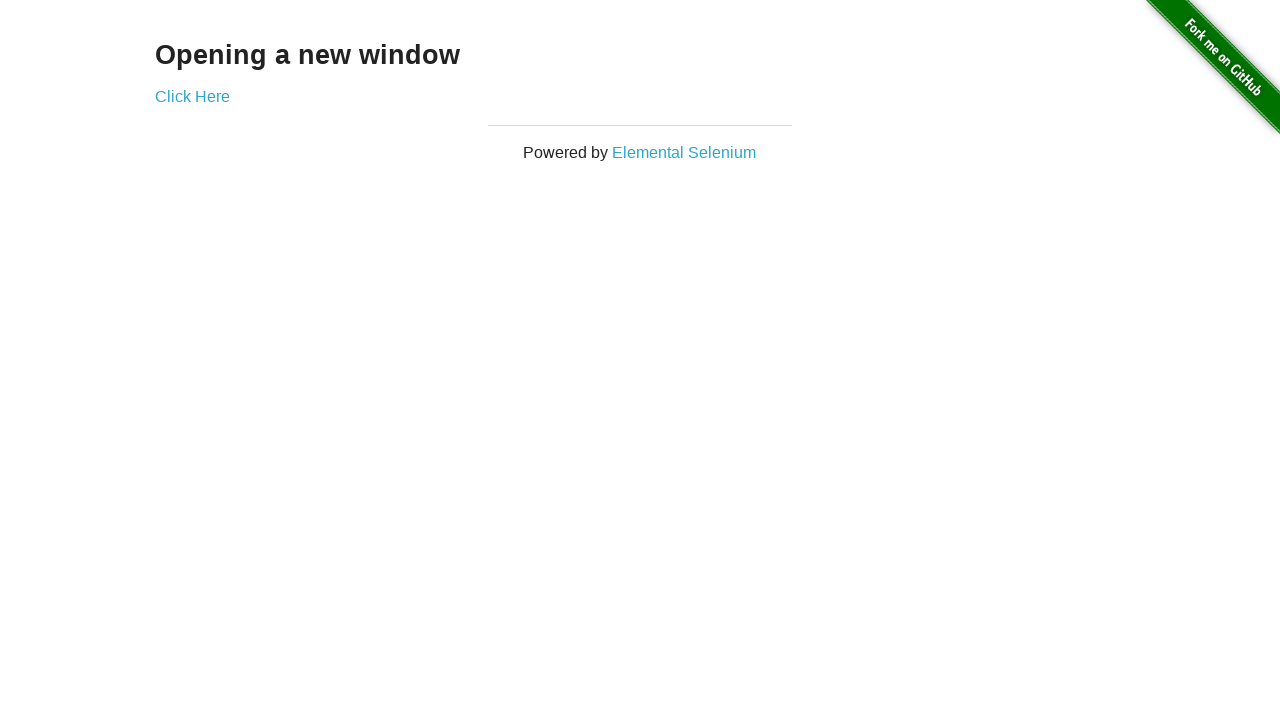

Clicked link that opens a new window at (192, 96) on .example a
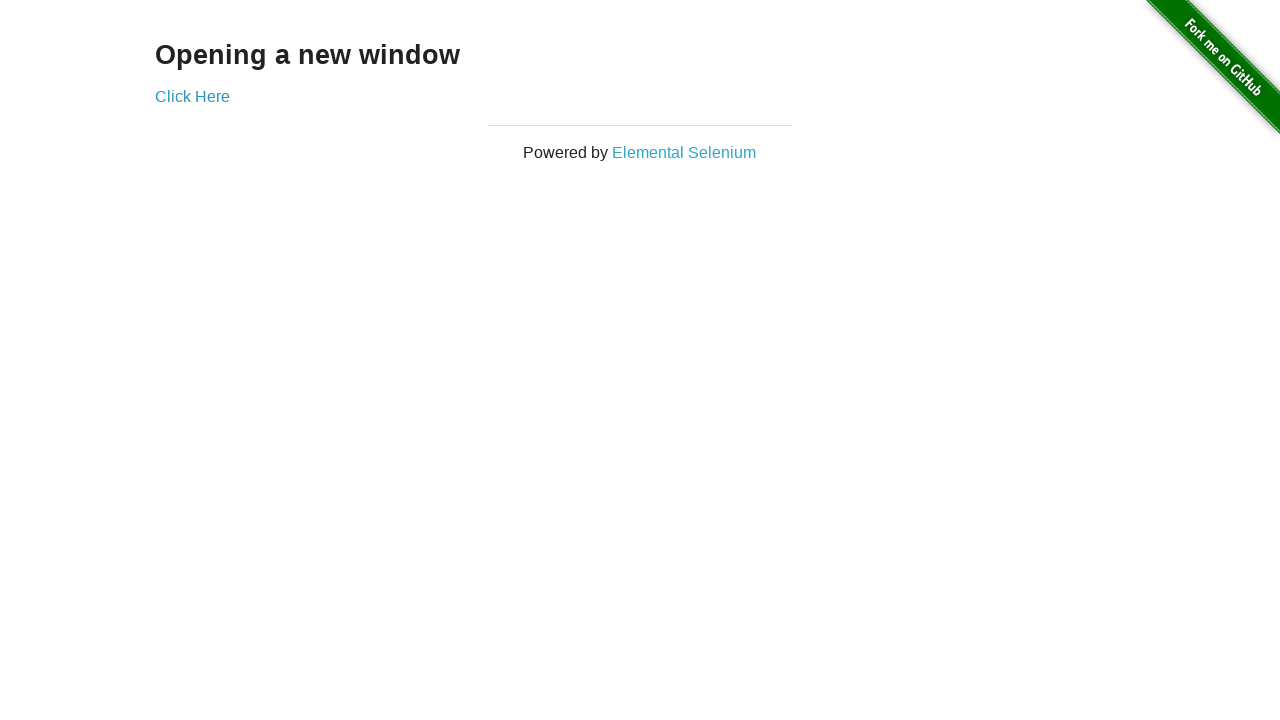

New window opened and captured
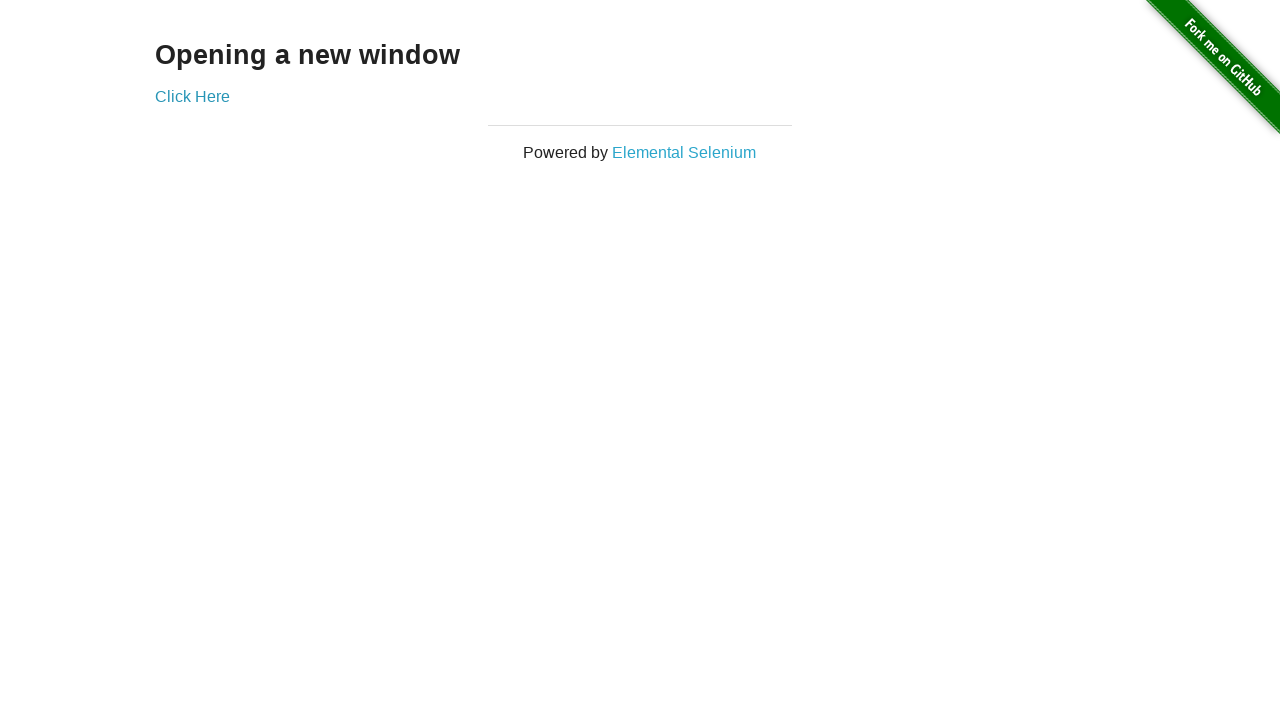

New window loaded completely
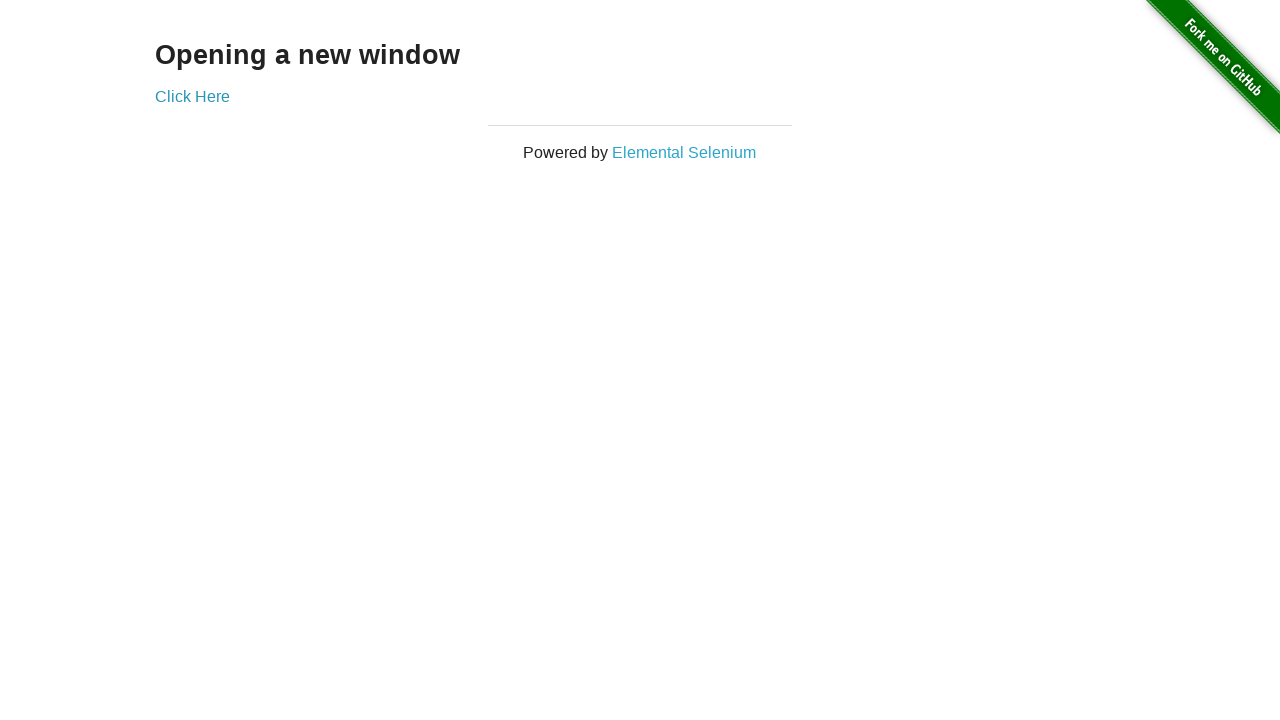

Verified original window title is not 'New Window'
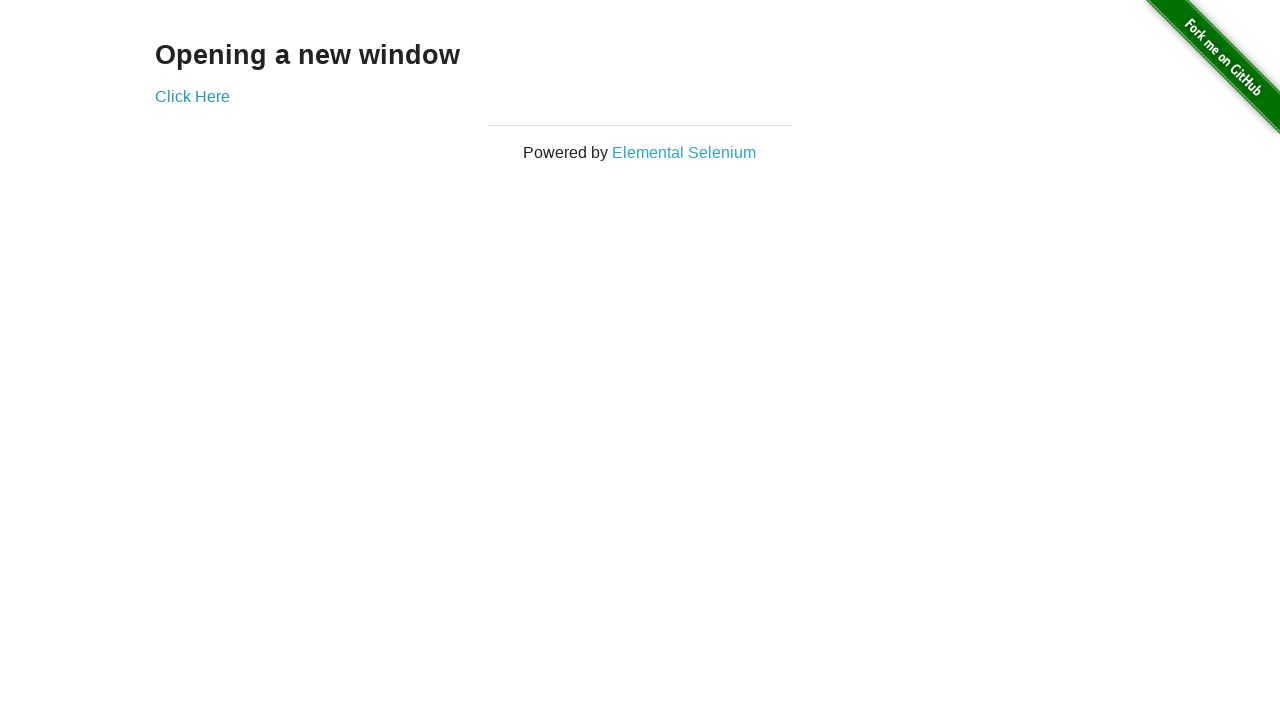

Verified new window title is 'New Window'
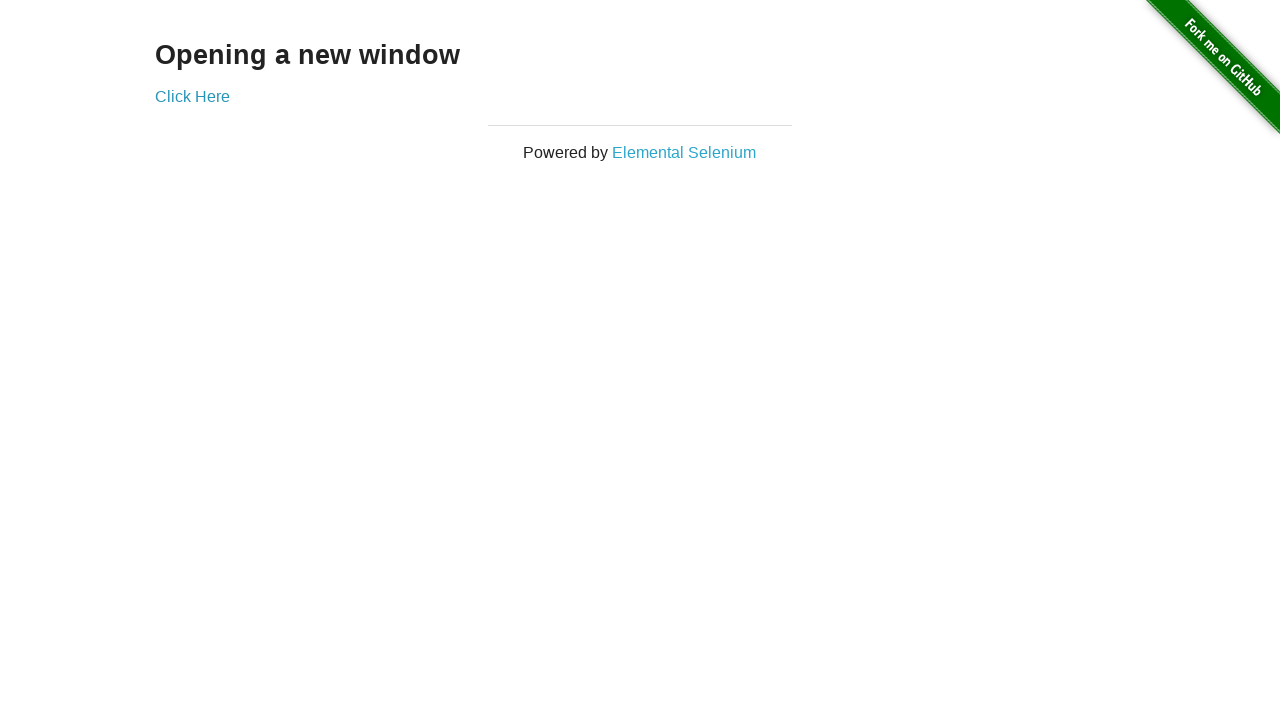

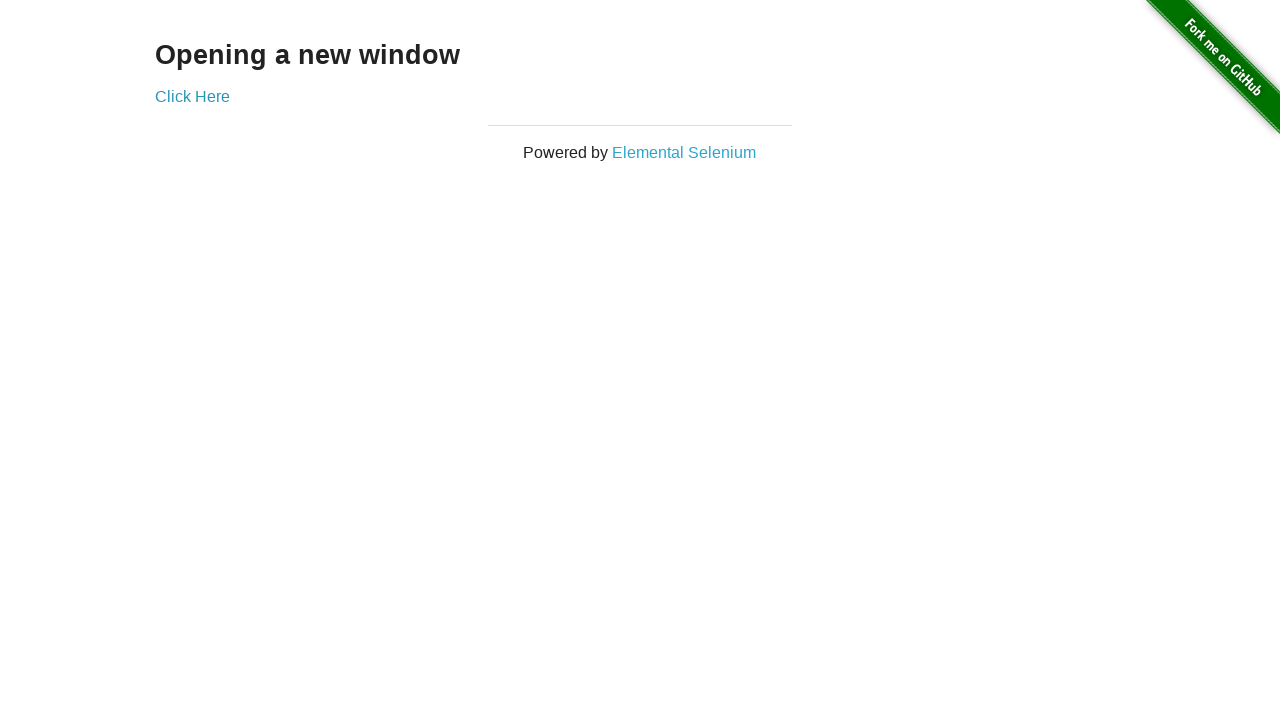